Tests the multiply operation on the calculator by entering two numbers, selecting multiply, and verifying the result

Starting URL: https://testsheepnz.github.io/BasicCalculator.html

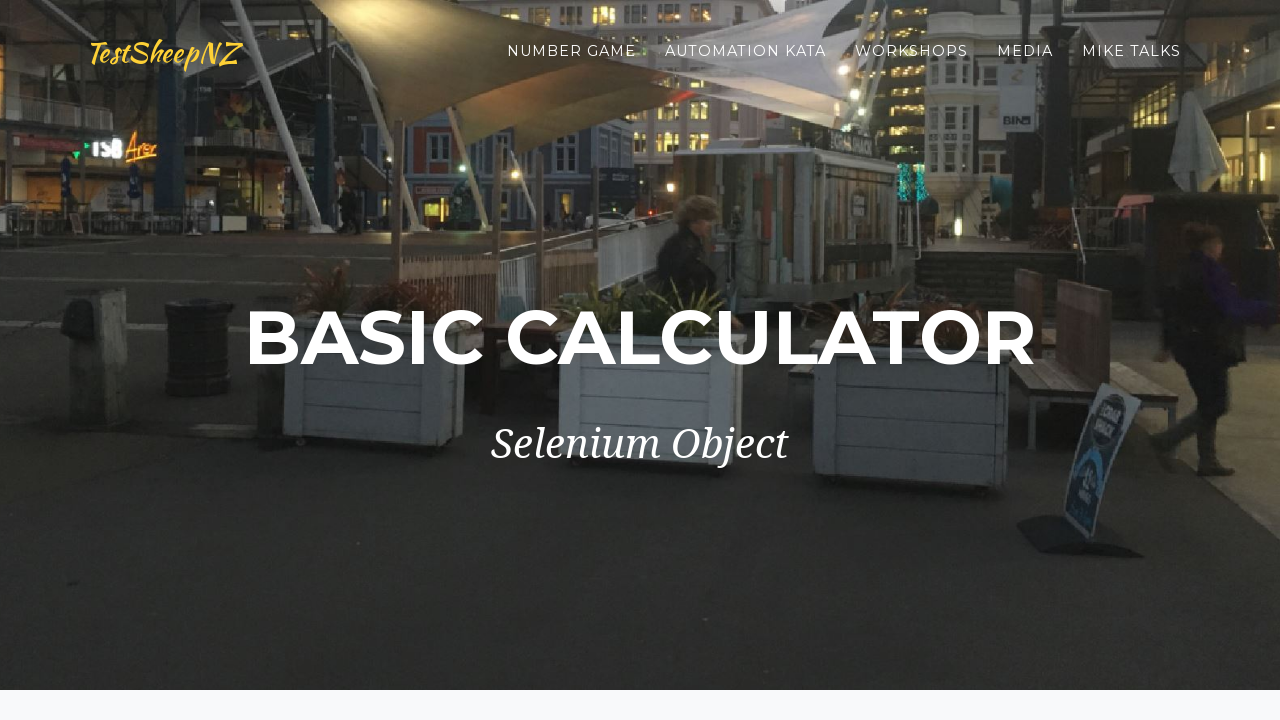

Scrolled to clear button to ensure form is visible
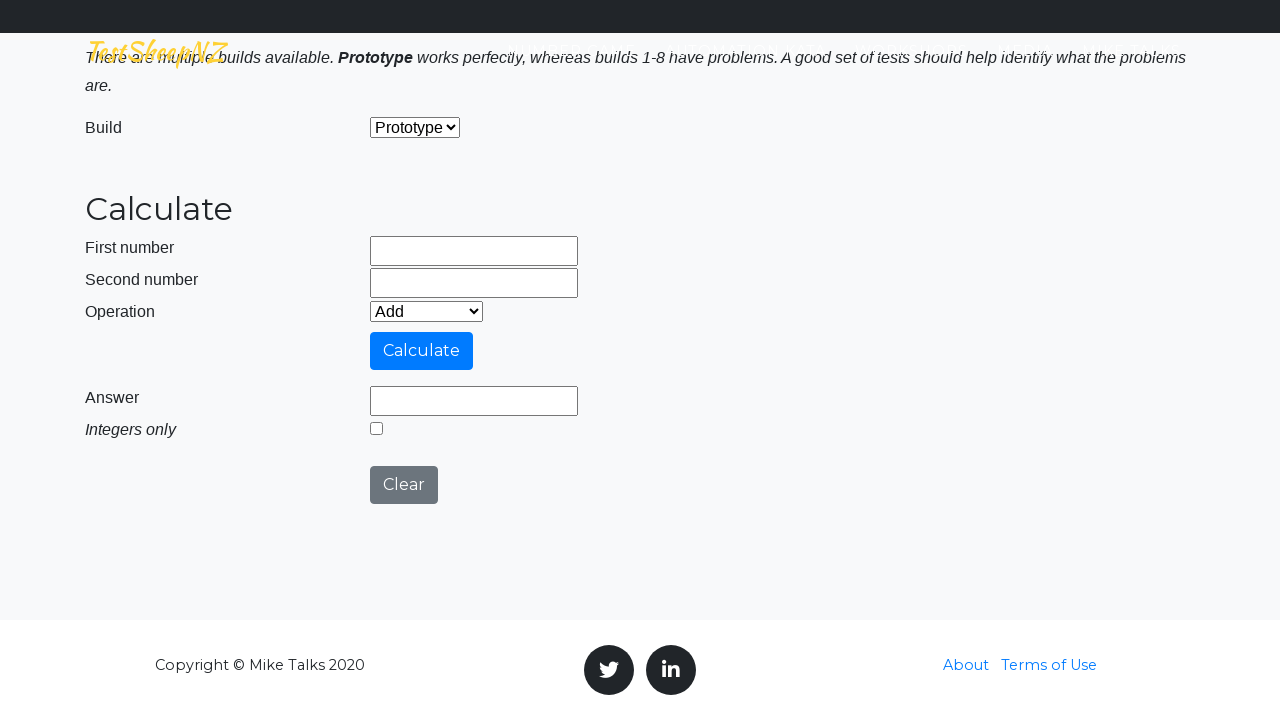

Filled first number field with '5' on #number1Field
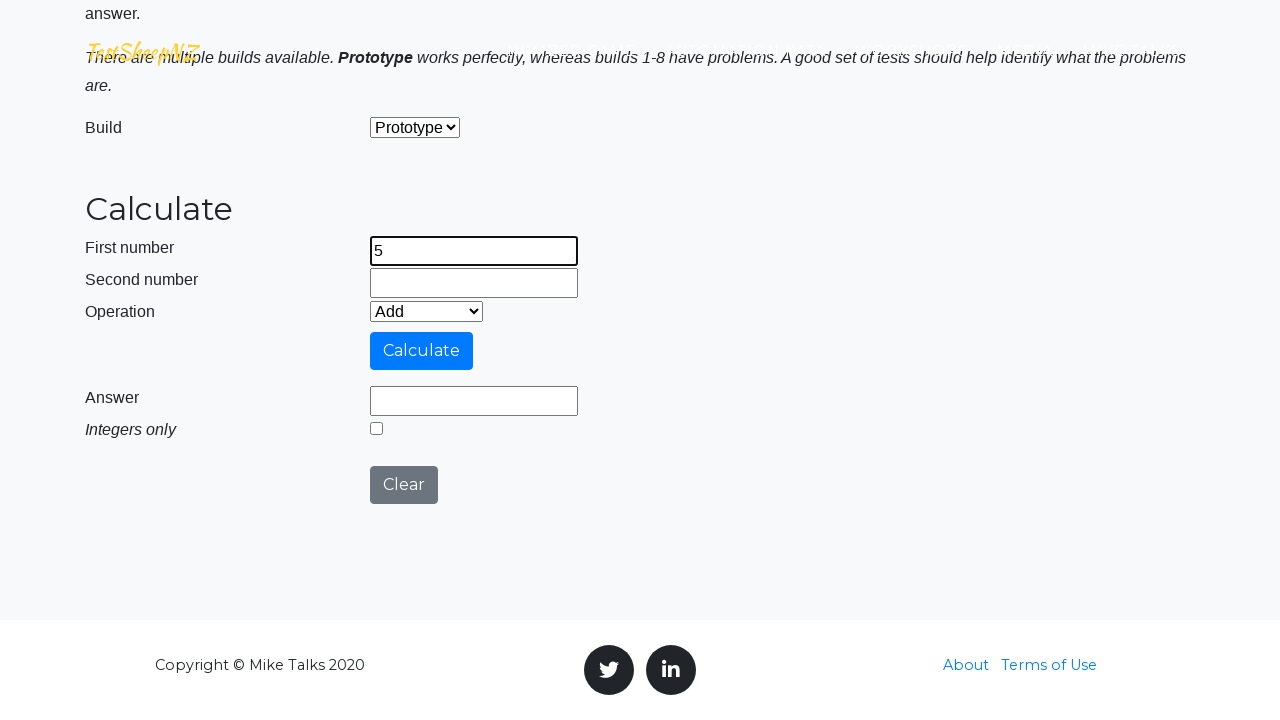

Filled second number field with '-5' on #number2Field
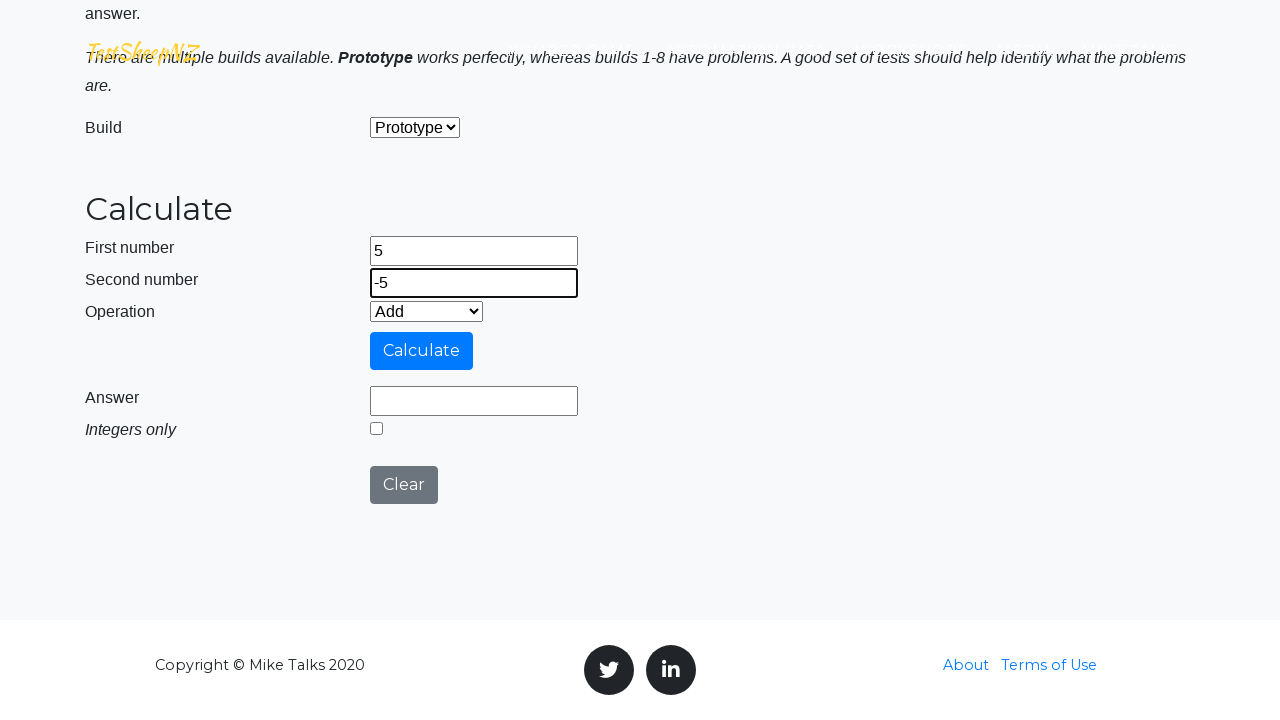

Selected 'Multiply' operation from dropdown on #selectOperationDropdown
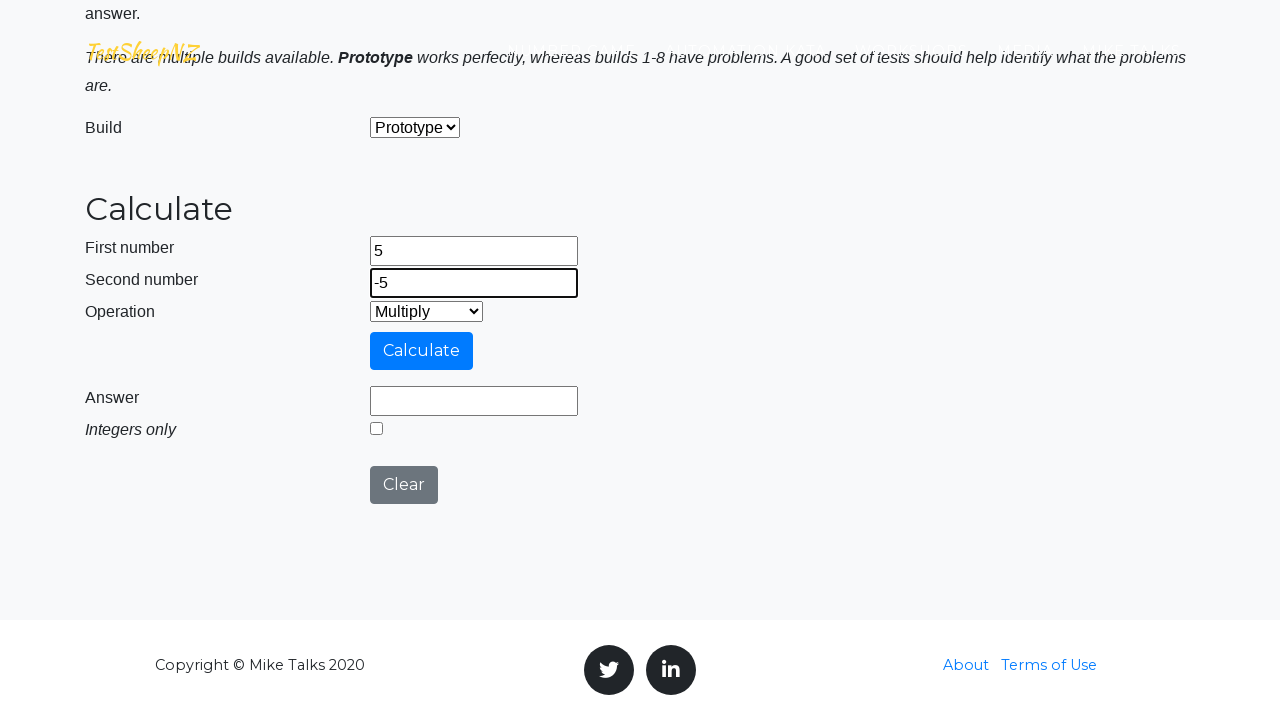

Clicked calculate button at (422, 351) on #calculateButton
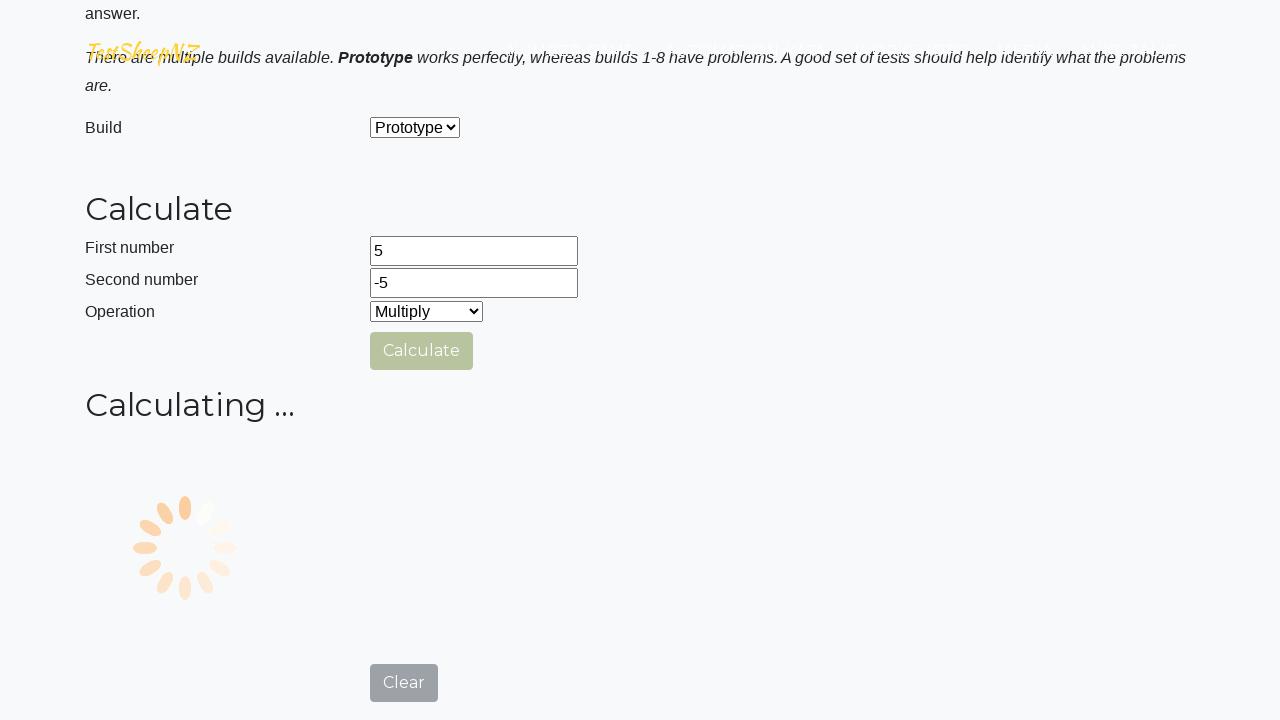

Waited 2 seconds for result to appear
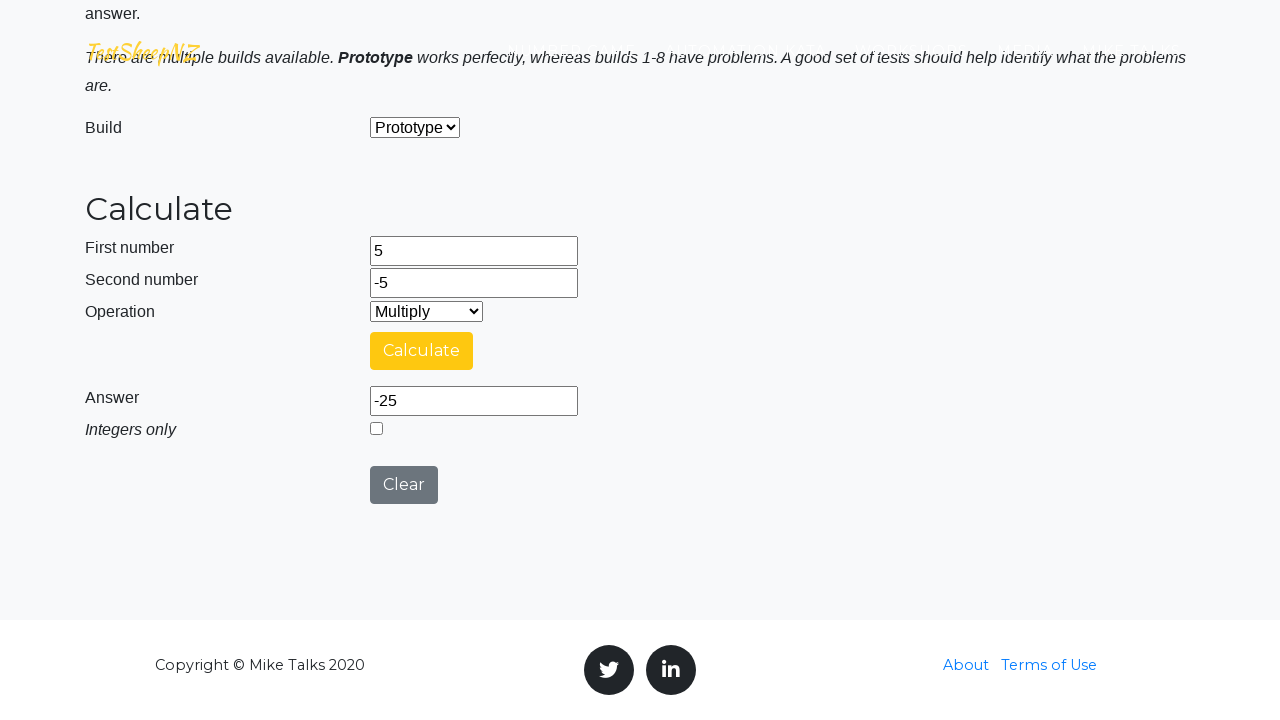

Located result element
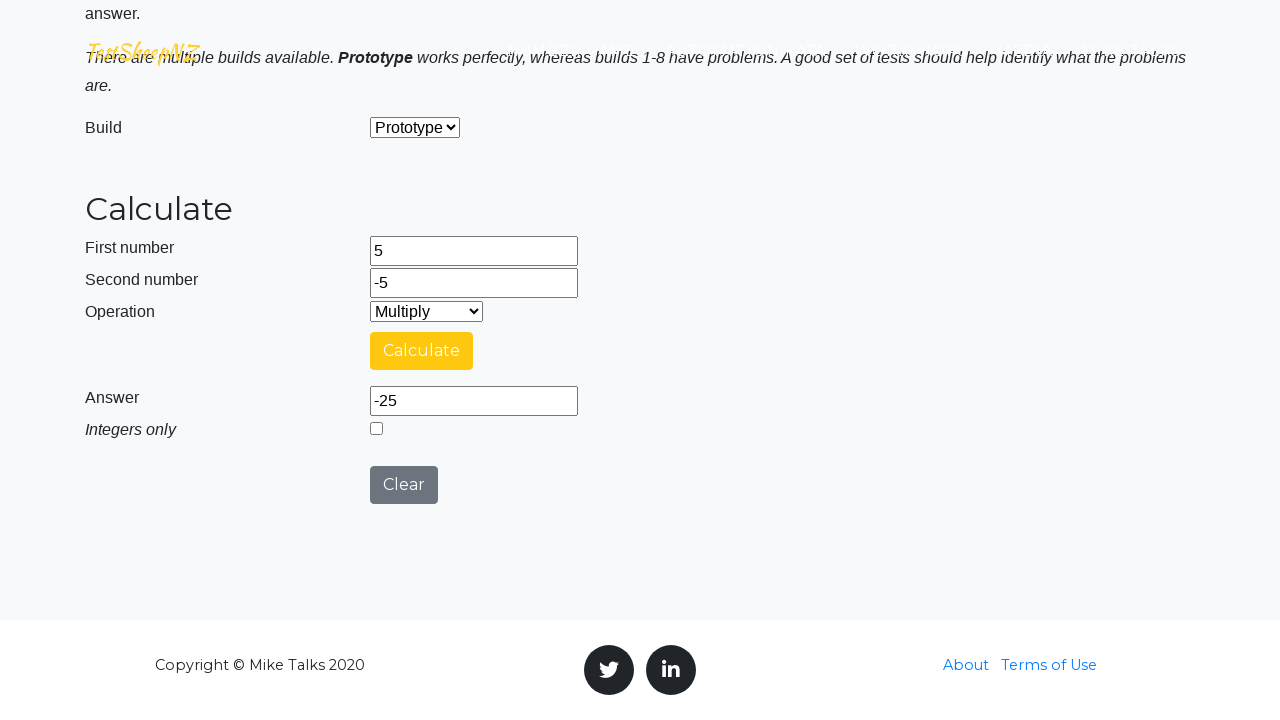

Result element is now visible and ready
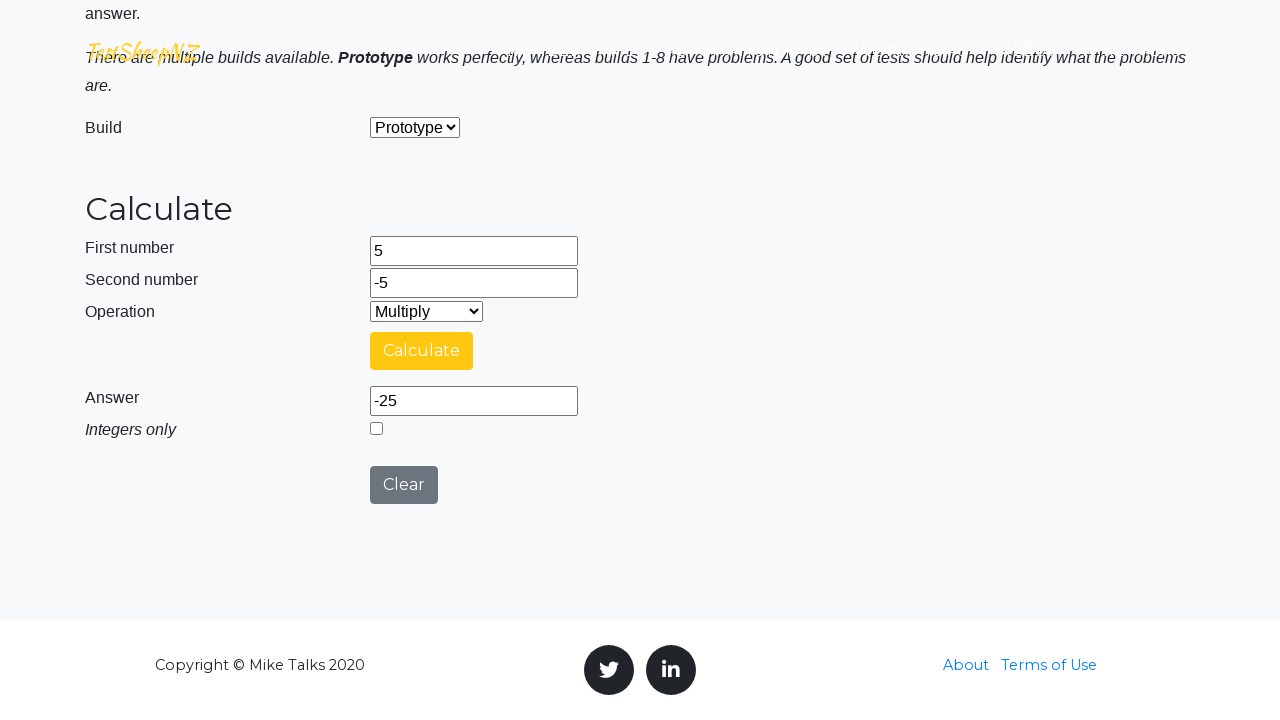

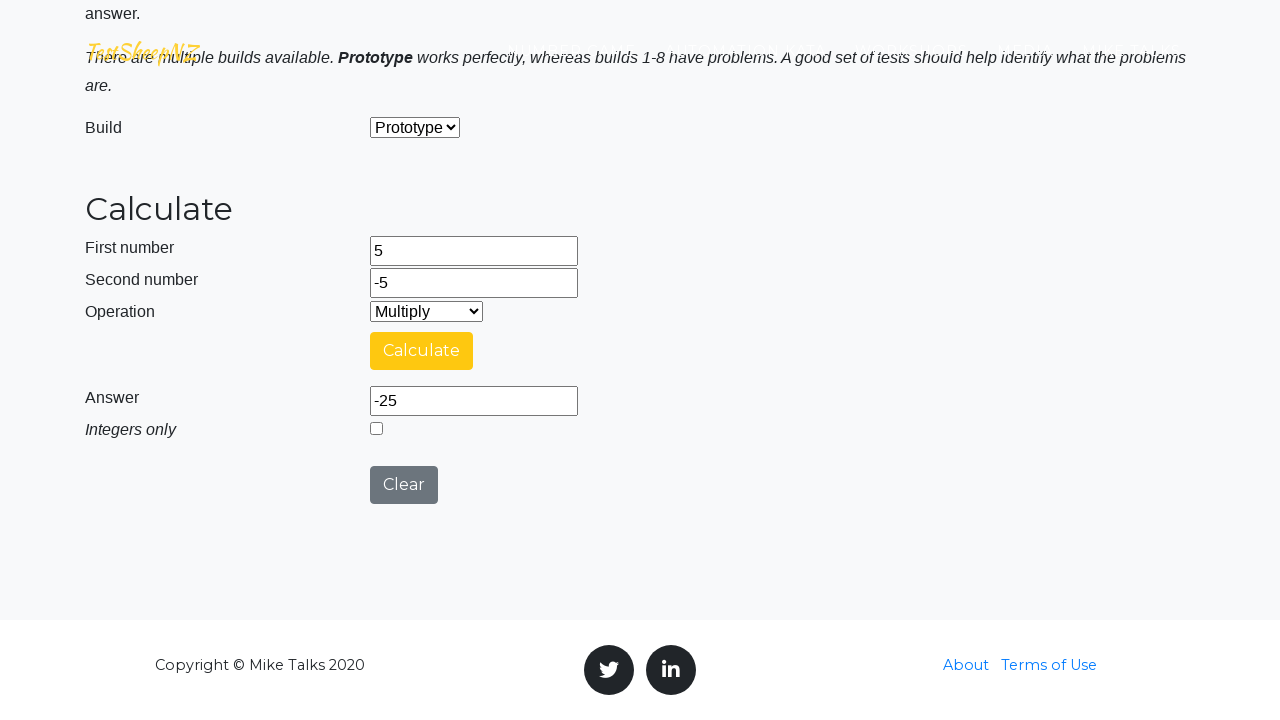